Tests various form controls including checkboxes, radio buttons, and show/hide functionality on an automation practice page

Starting URL: https://rahulshettyacademy.com/AutomationPractice/

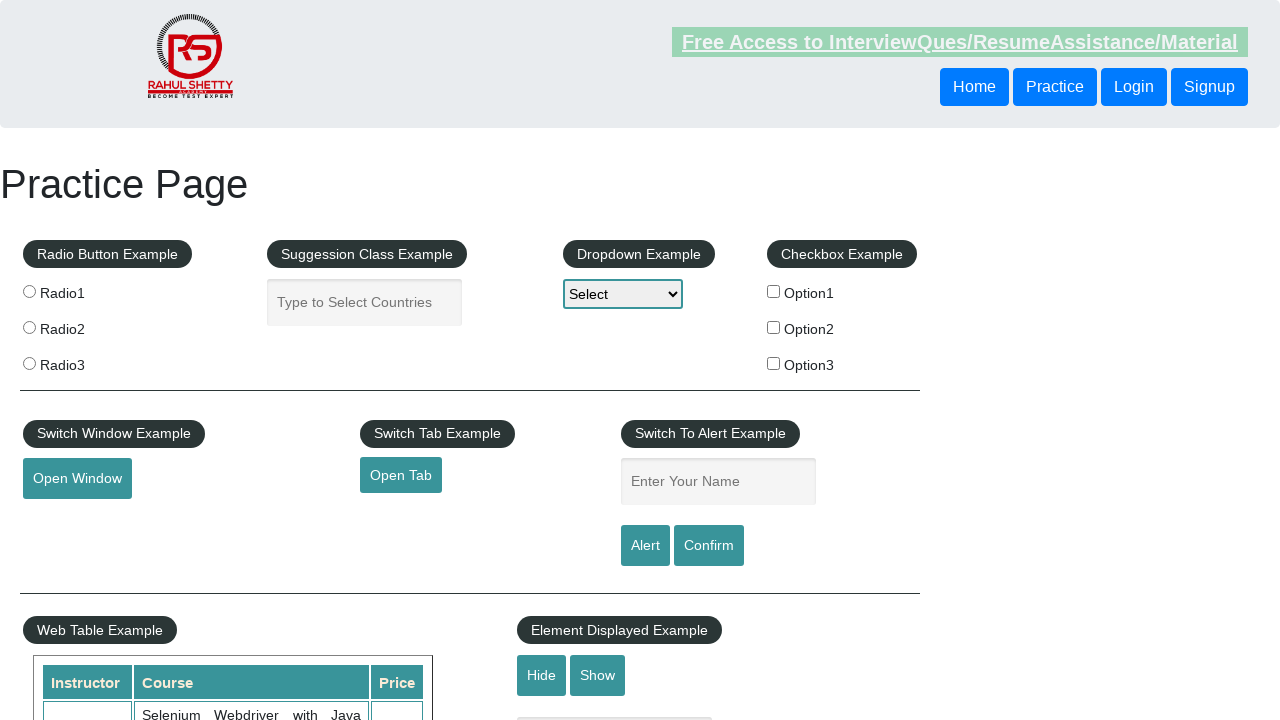

Located all checkbox elements
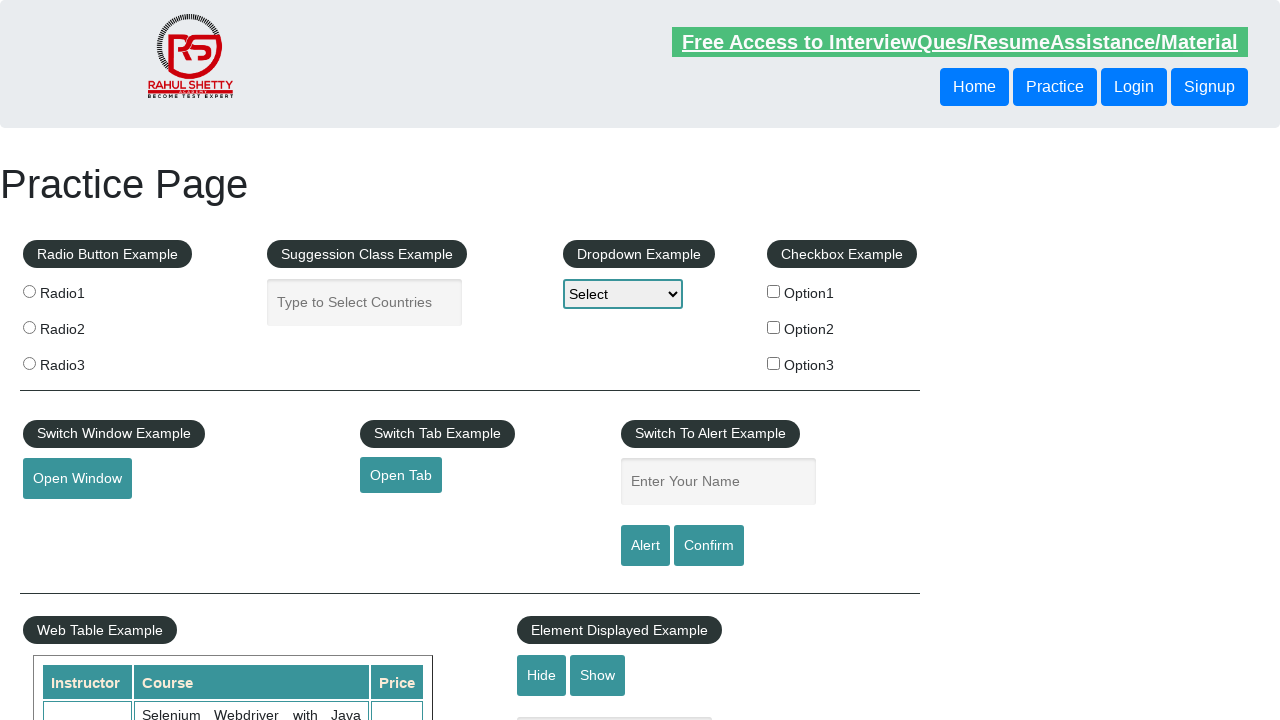

Retrieved checkbox at index 0
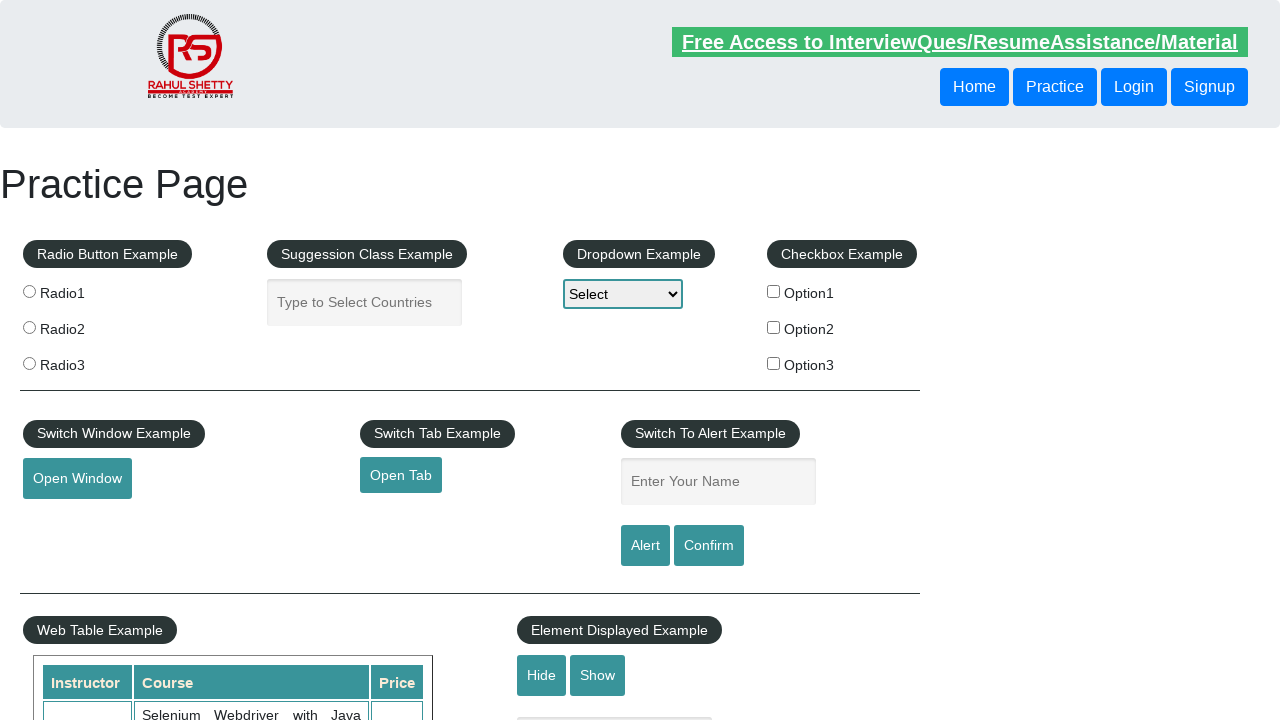

Retrieved checkbox at index 1
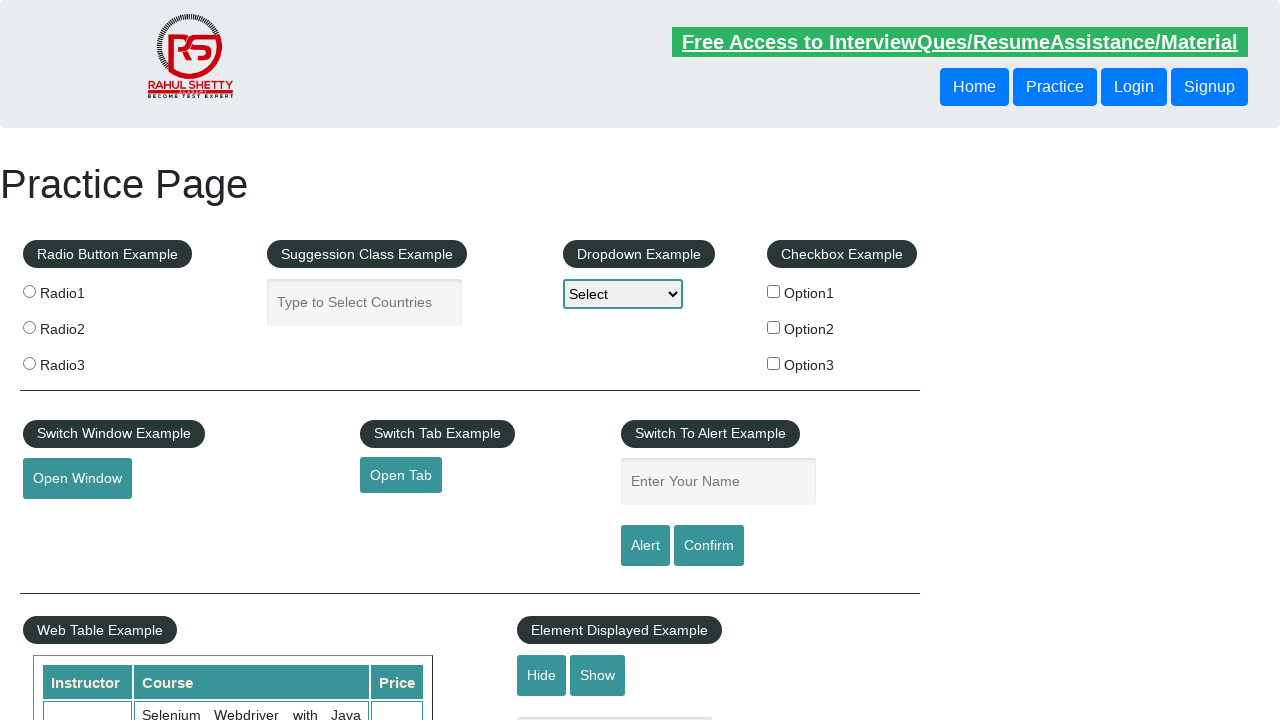

Clicked checkbox with value 'option2' at (774, 327) on xpath=//input[@type='checkbox'] >> nth=1
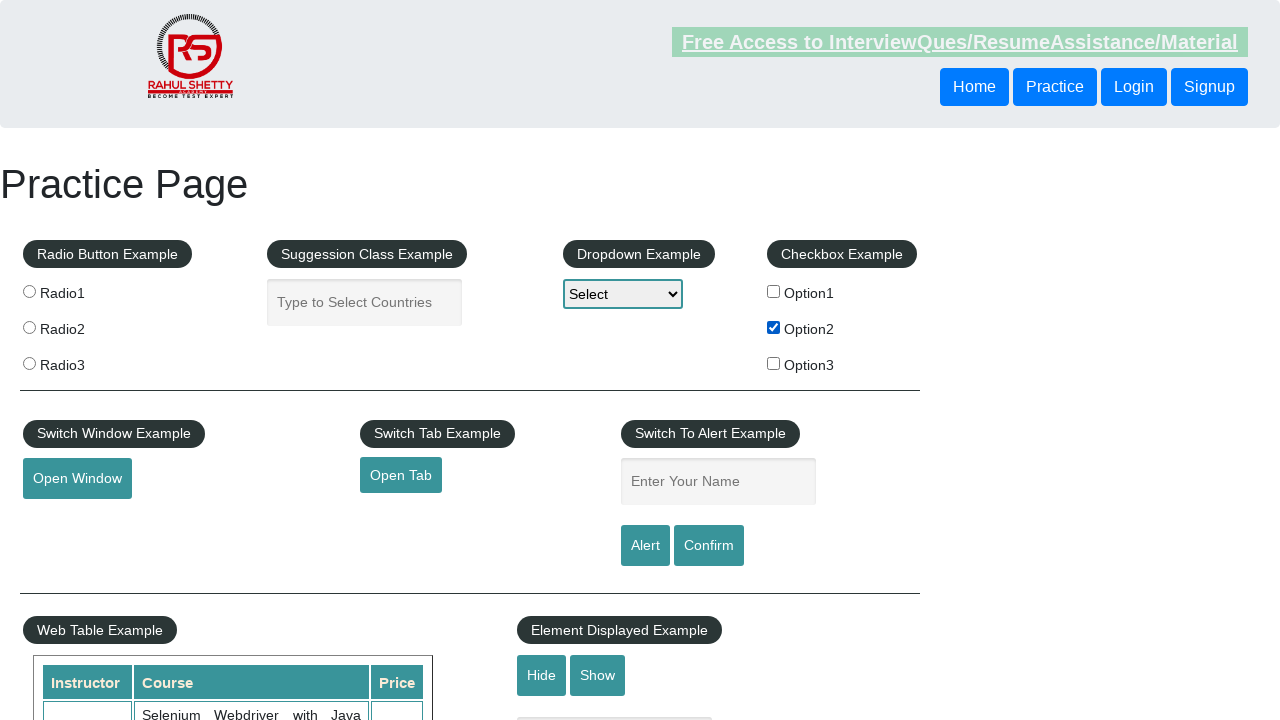

Located all radio button elements by name 'radioButton'
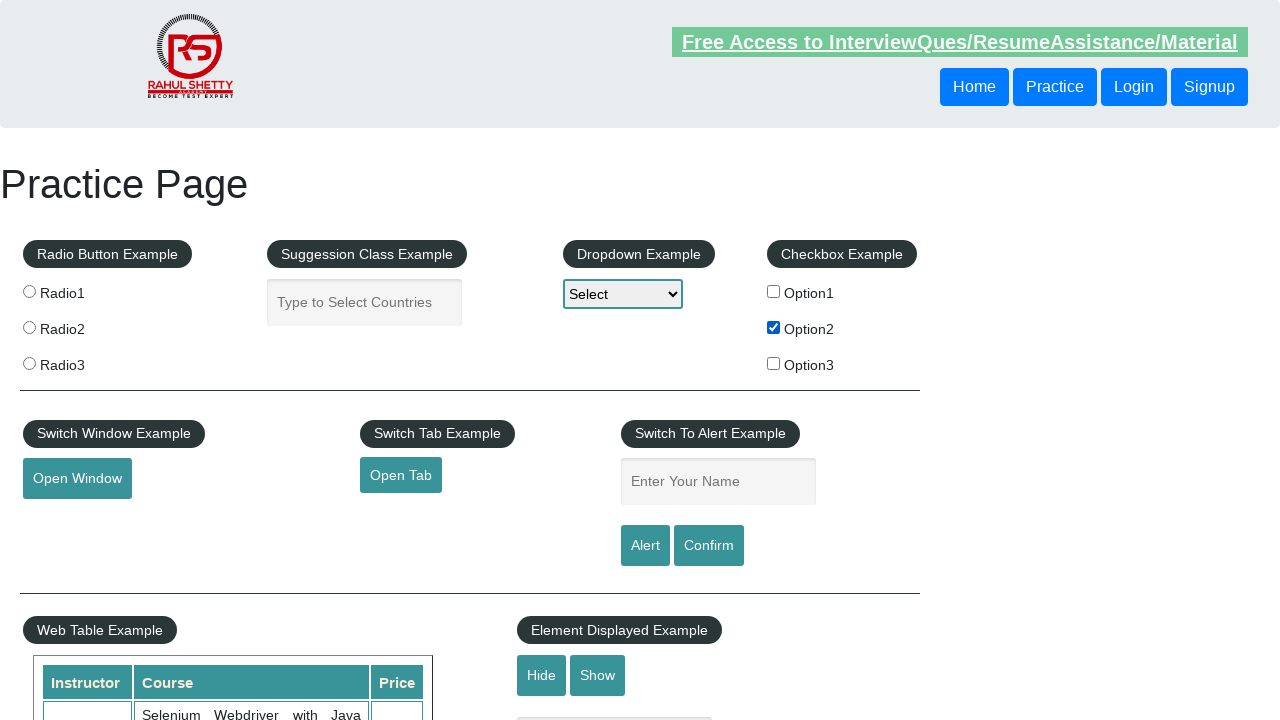

Retrieved radio button at index 0
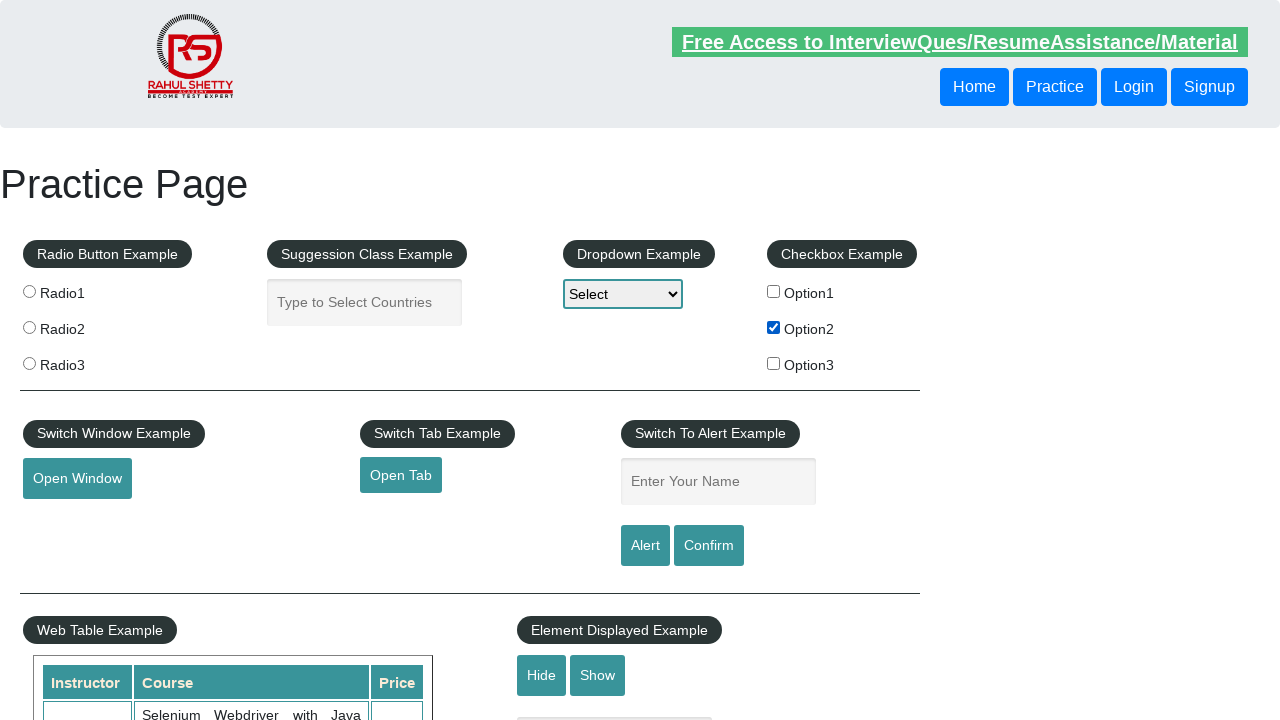

Retrieved radio button at index 1
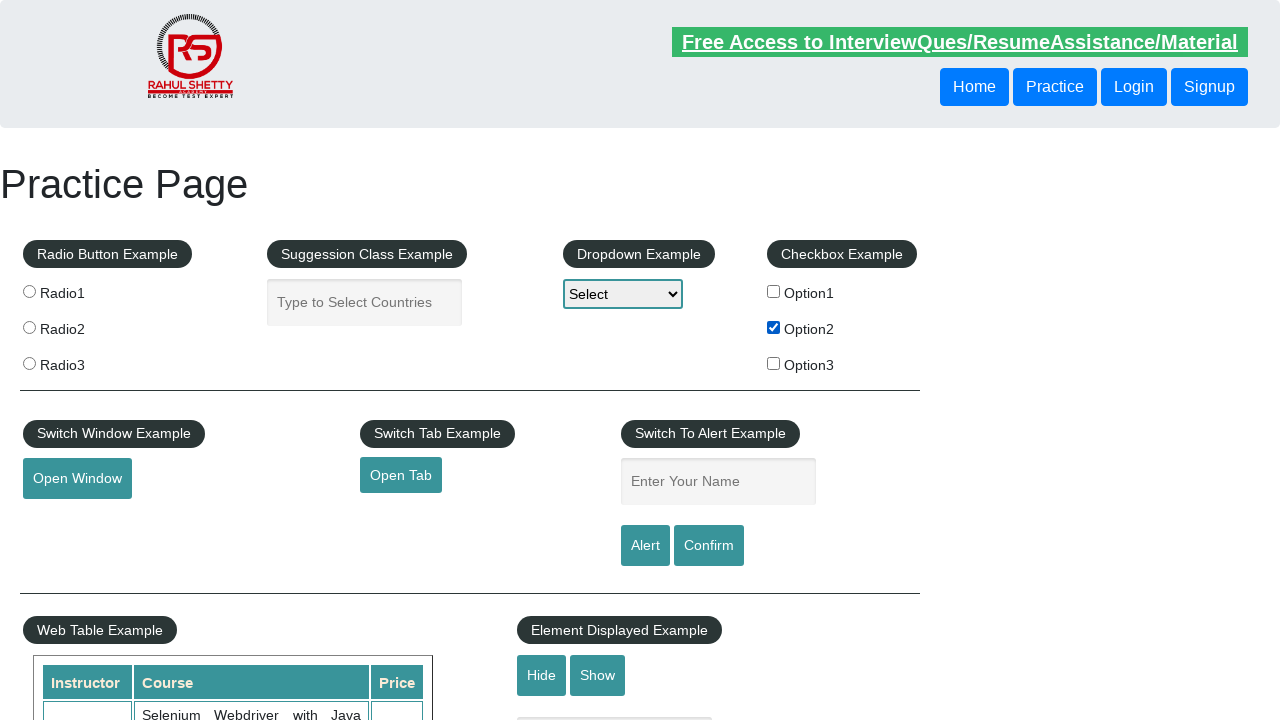

Clicked radio button with value 'radio2' at (29, 327) on xpath=//input[@name='radioButton'] >> nth=1
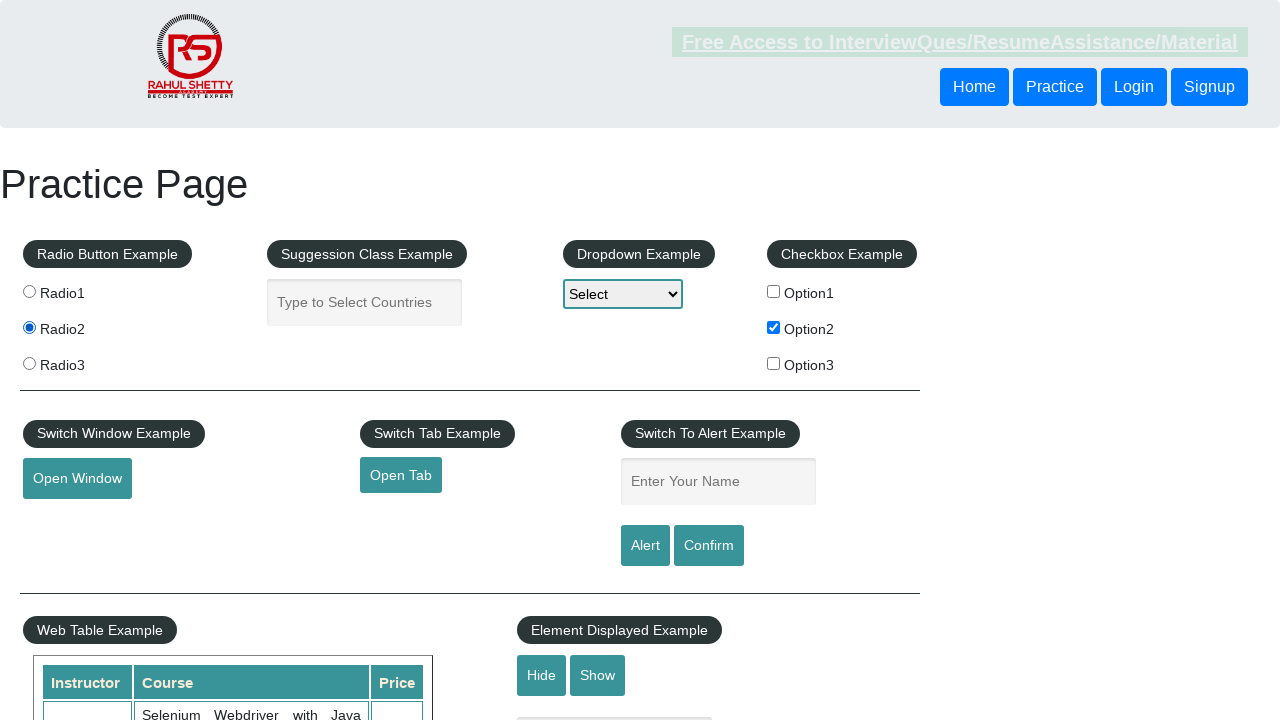

Clicked first radio button using CSS selector at (29, 291) on .radioButton >> nth=0
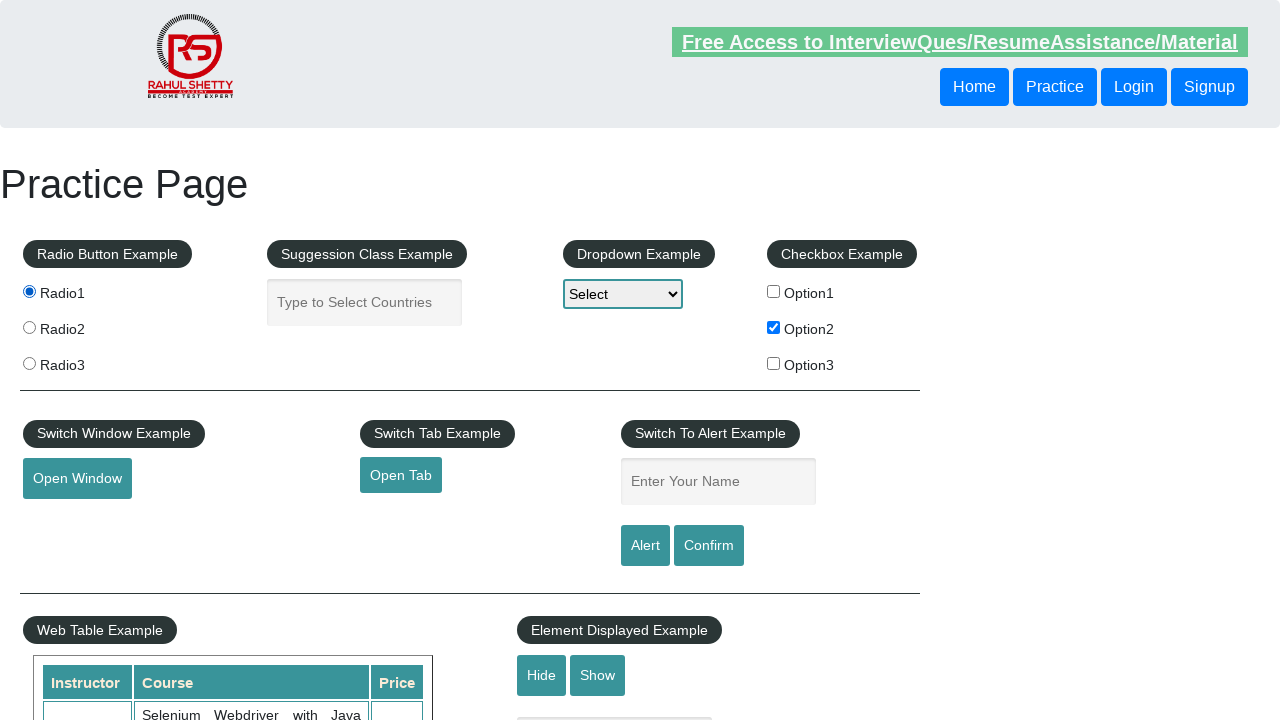

Clicked hide textbox button to test show/hide functionality at (542, 675) on #hide-textbox
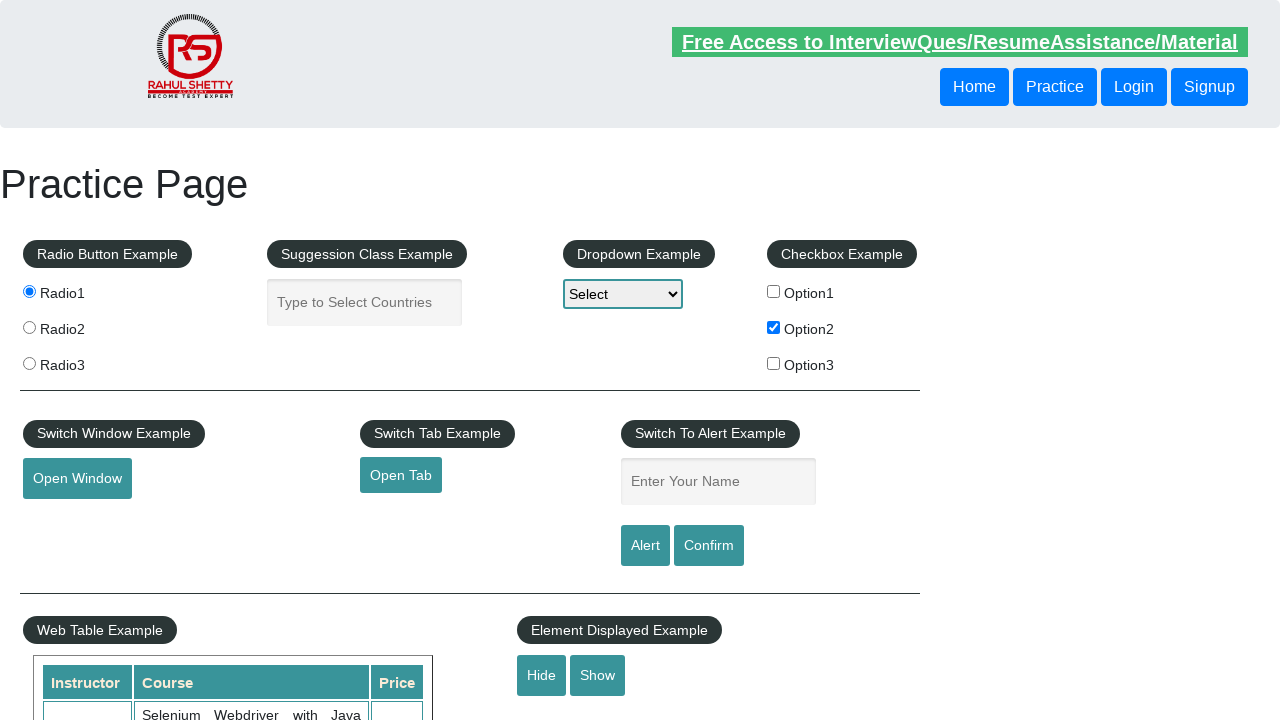

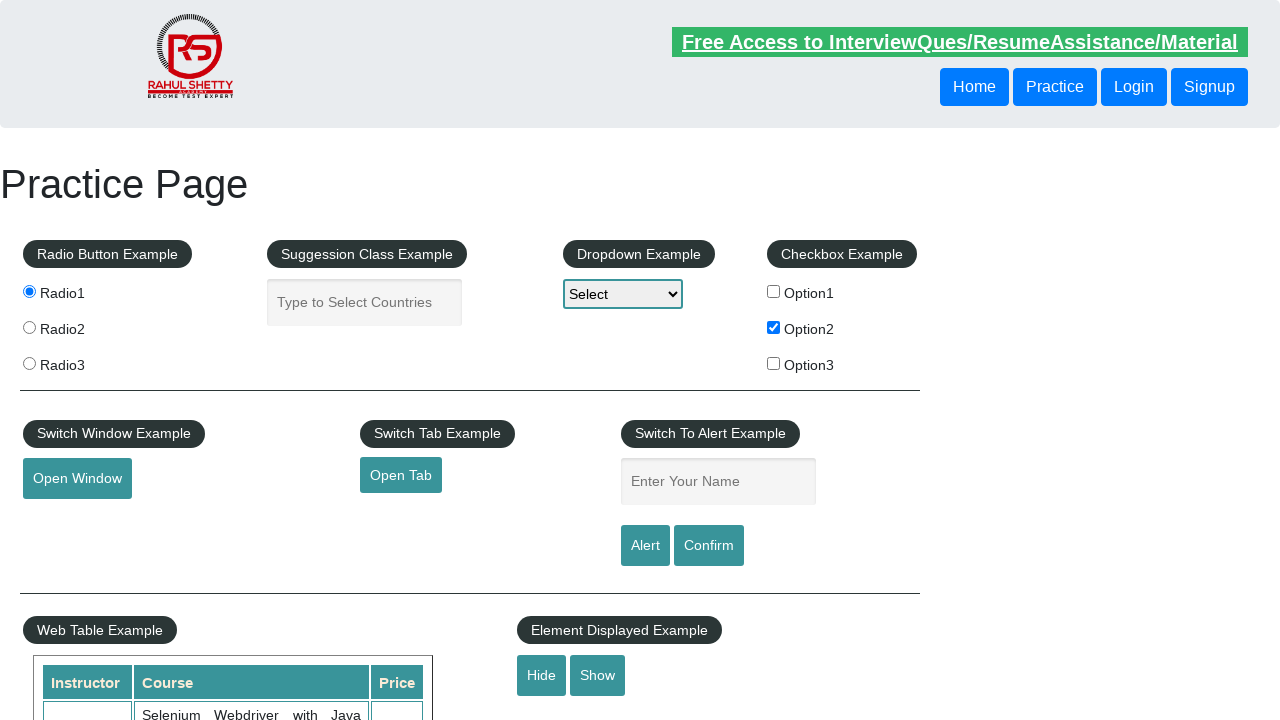